Tests clearing the complete state of all items by checking and unchecking toggle all

Starting URL: https://demo.playwright.dev/todomvc

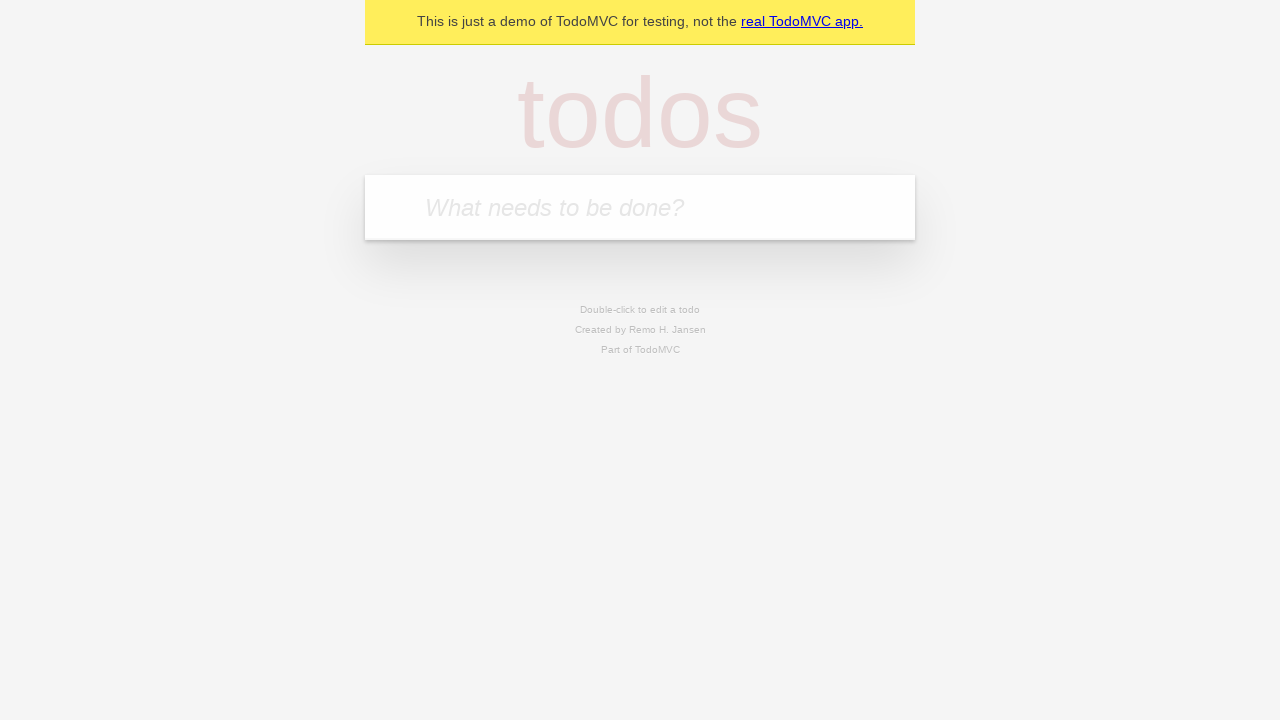

Filled todo input with 'buy some cheese' on internal:attr=[placeholder="What needs to be done?"i]
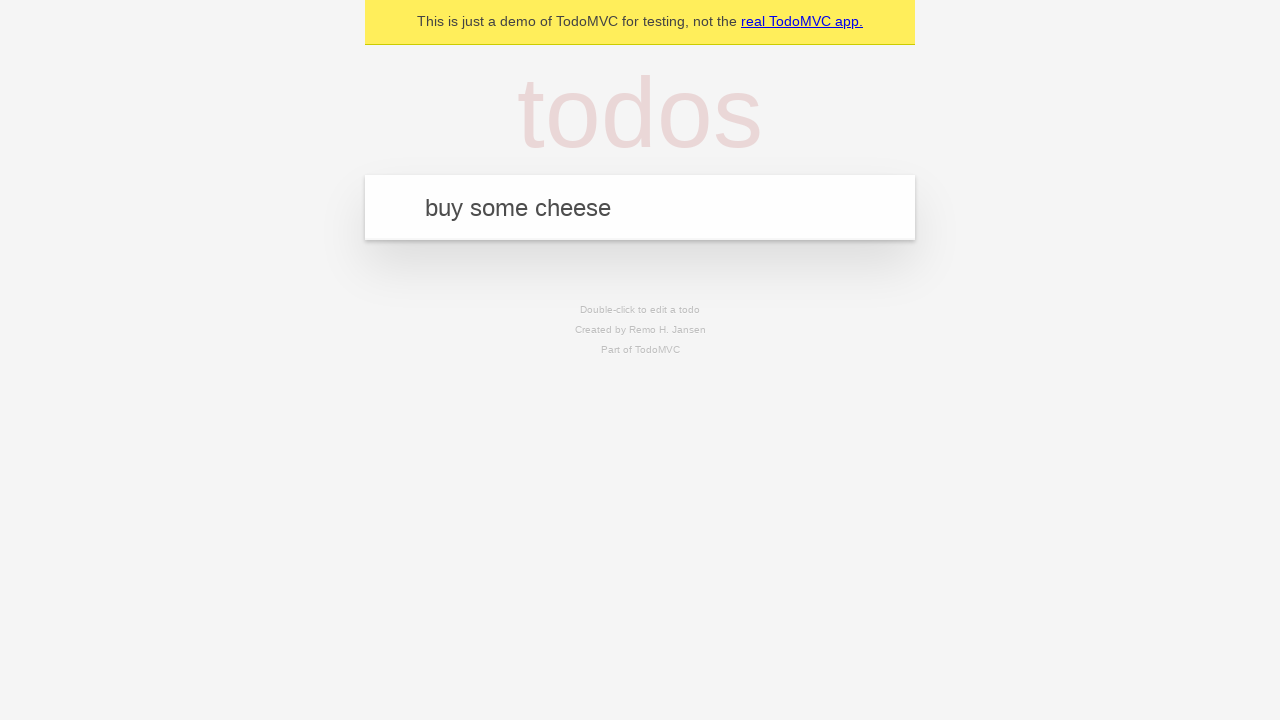

Pressed Enter to add first todo on internal:attr=[placeholder="What needs to be done?"i]
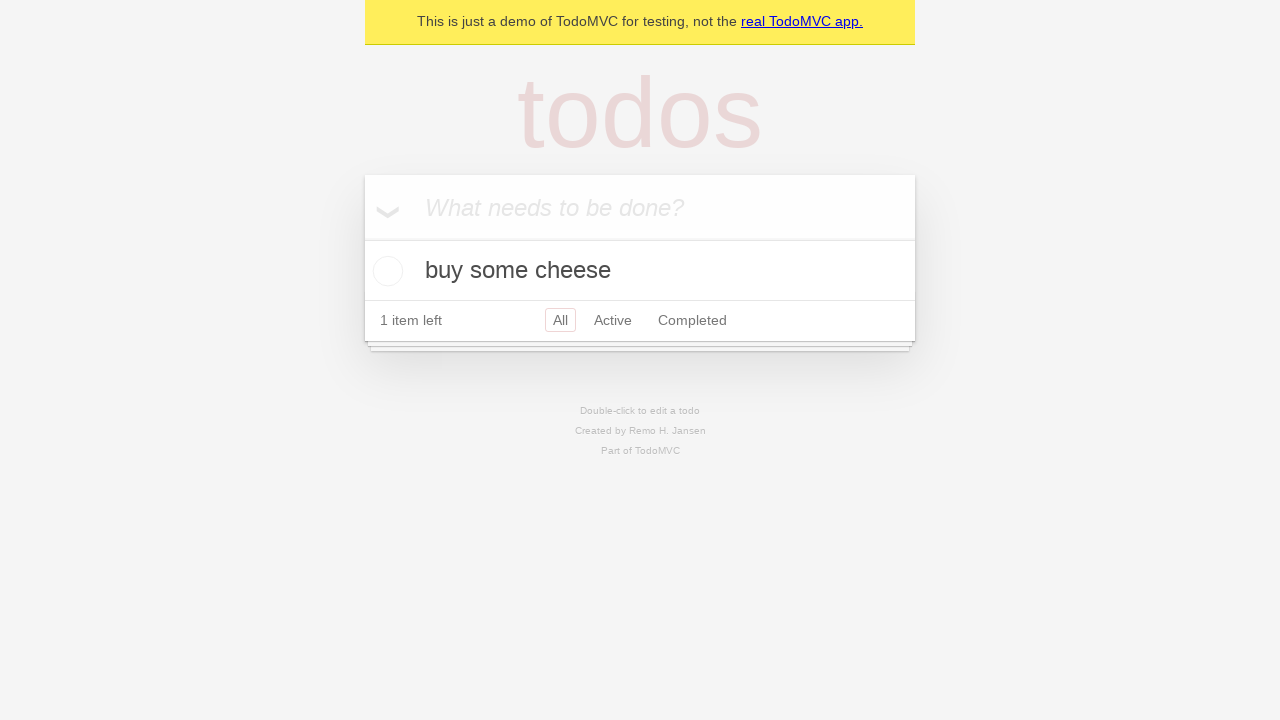

Filled todo input with 'feed the cat' on internal:attr=[placeholder="What needs to be done?"i]
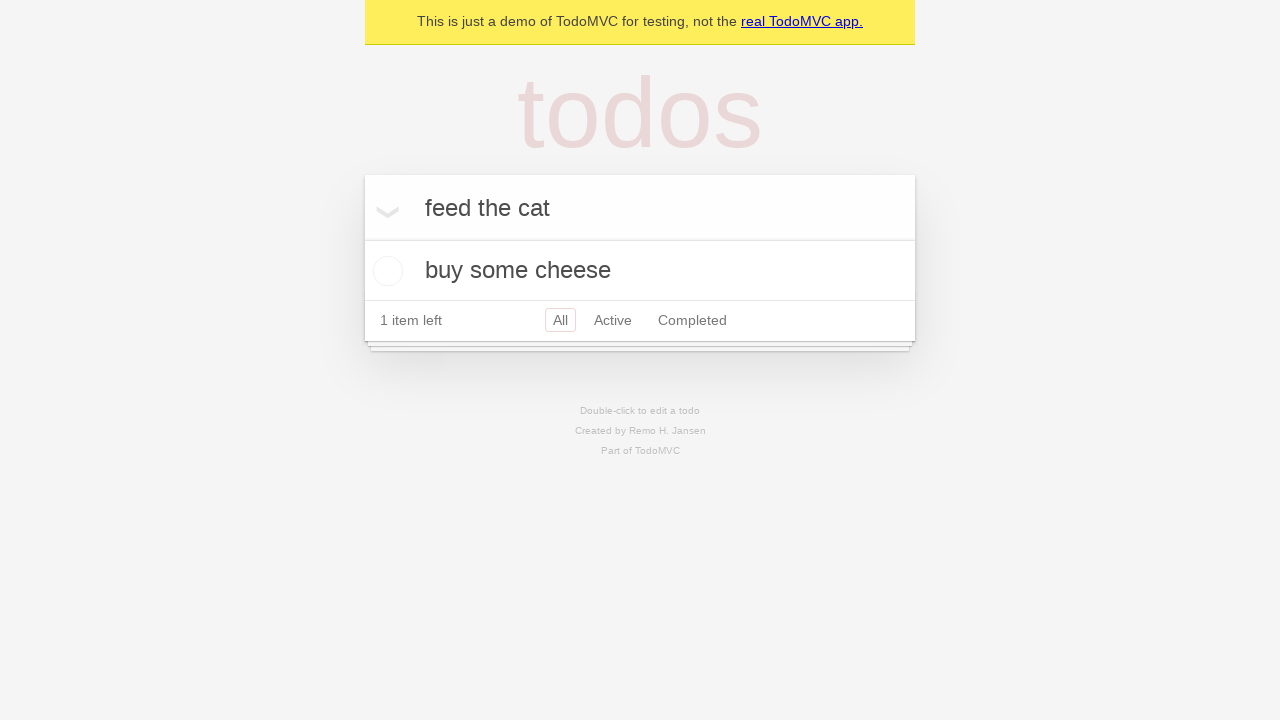

Pressed Enter to add second todo on internal:attr=[placeholder="What needs to be done?"i]
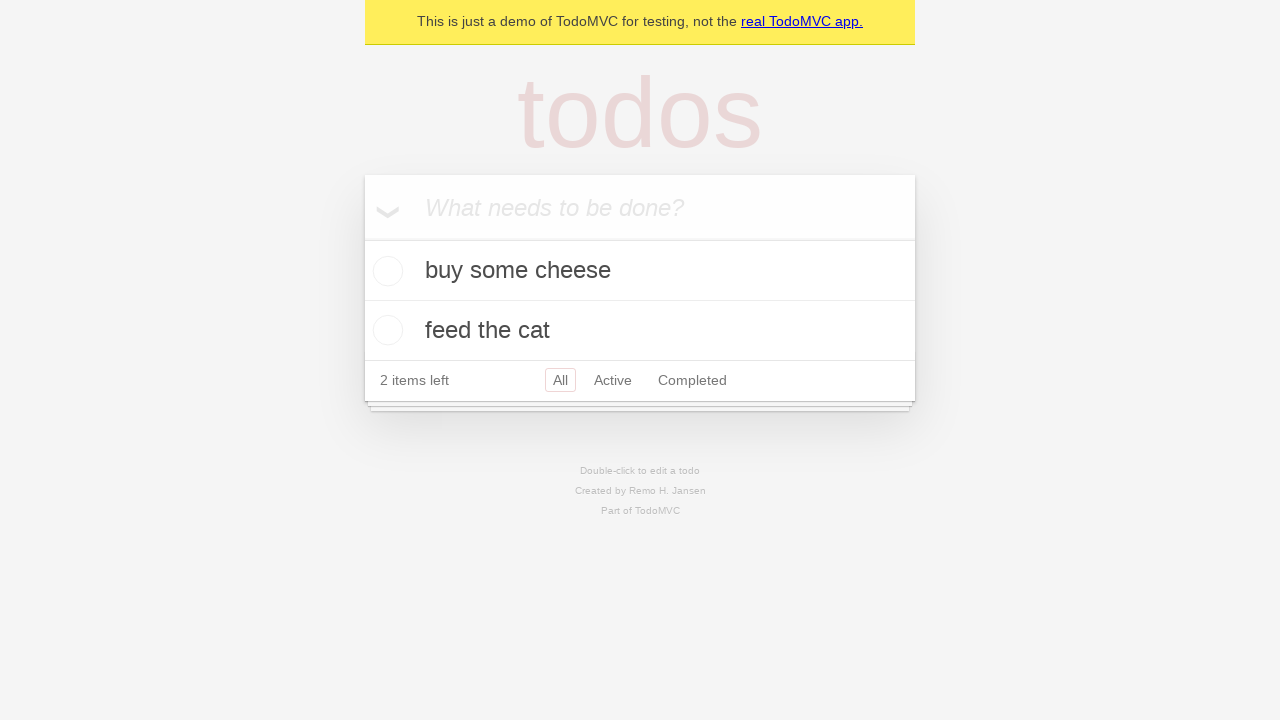

Filled todo input with 'book a doctors appointment' on internal:attr=[placeholder="What needs to be done?"i]
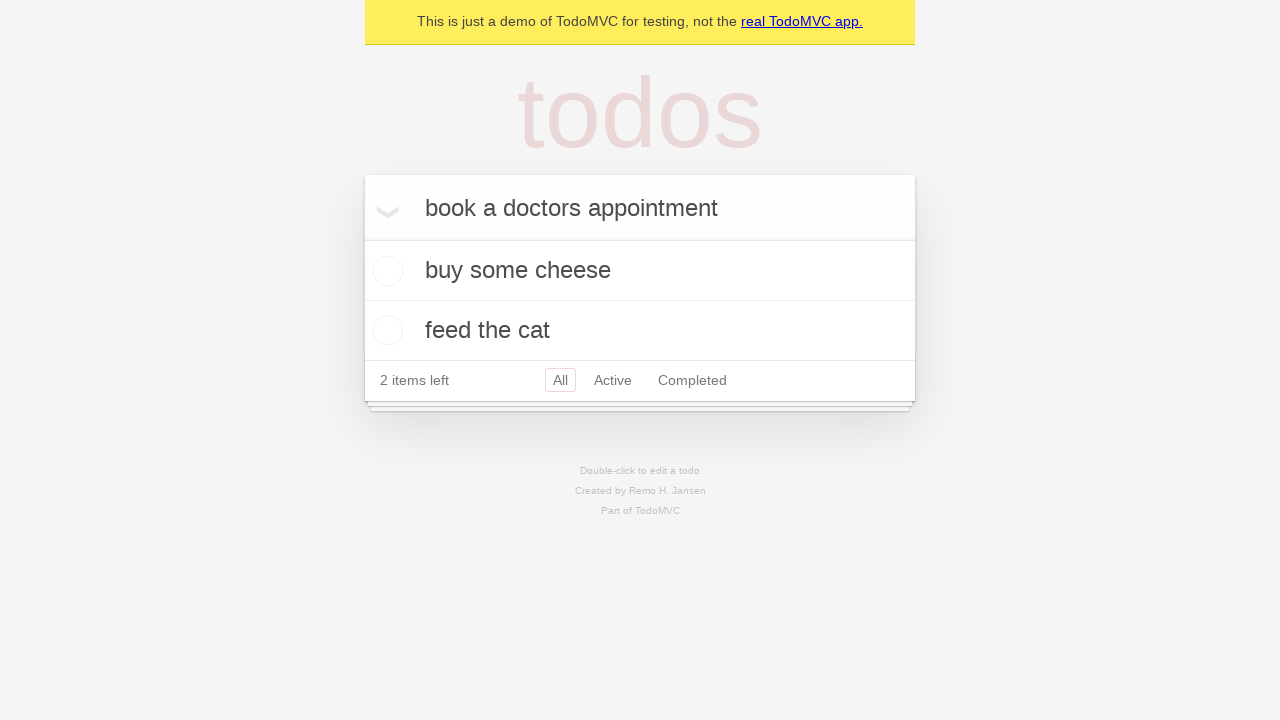

Pressed Enter to add third todo on internal:attr=[placeholder="What needs to be done?"i]
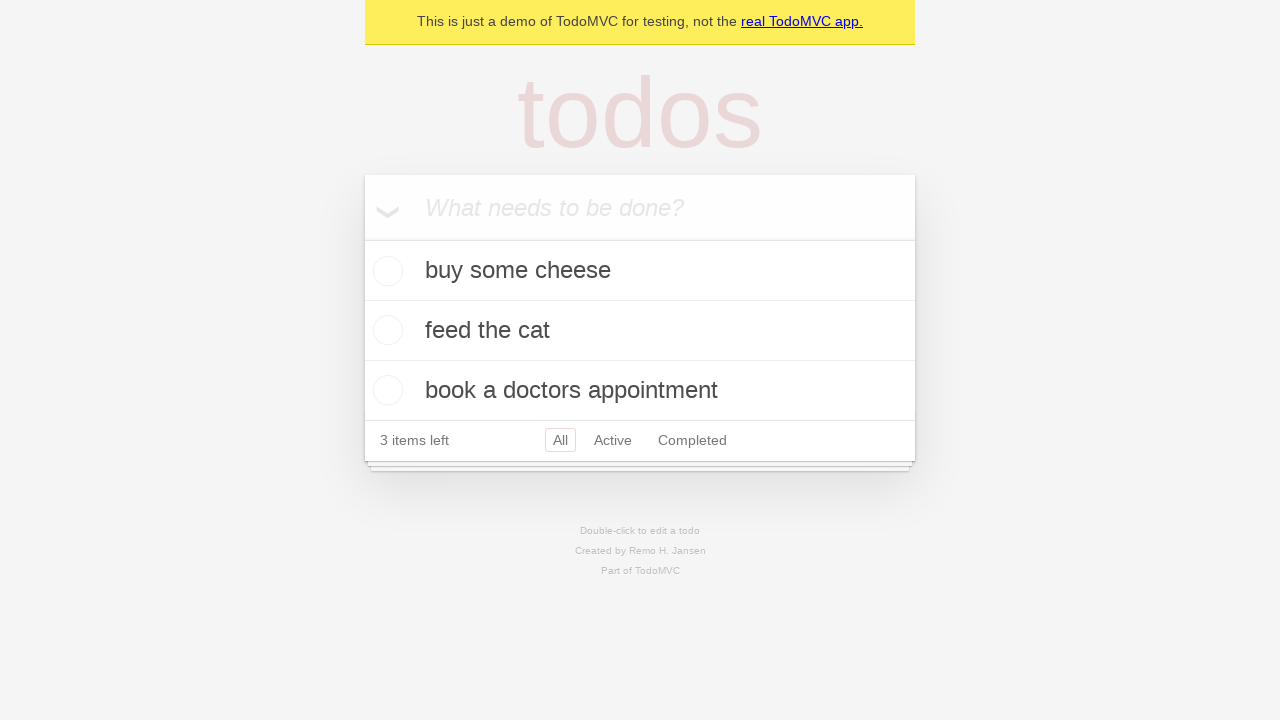

Checked 'Mark all as complete' toggle to mark all items complete at (362, 238) on internal:label="Mark all as complete"i
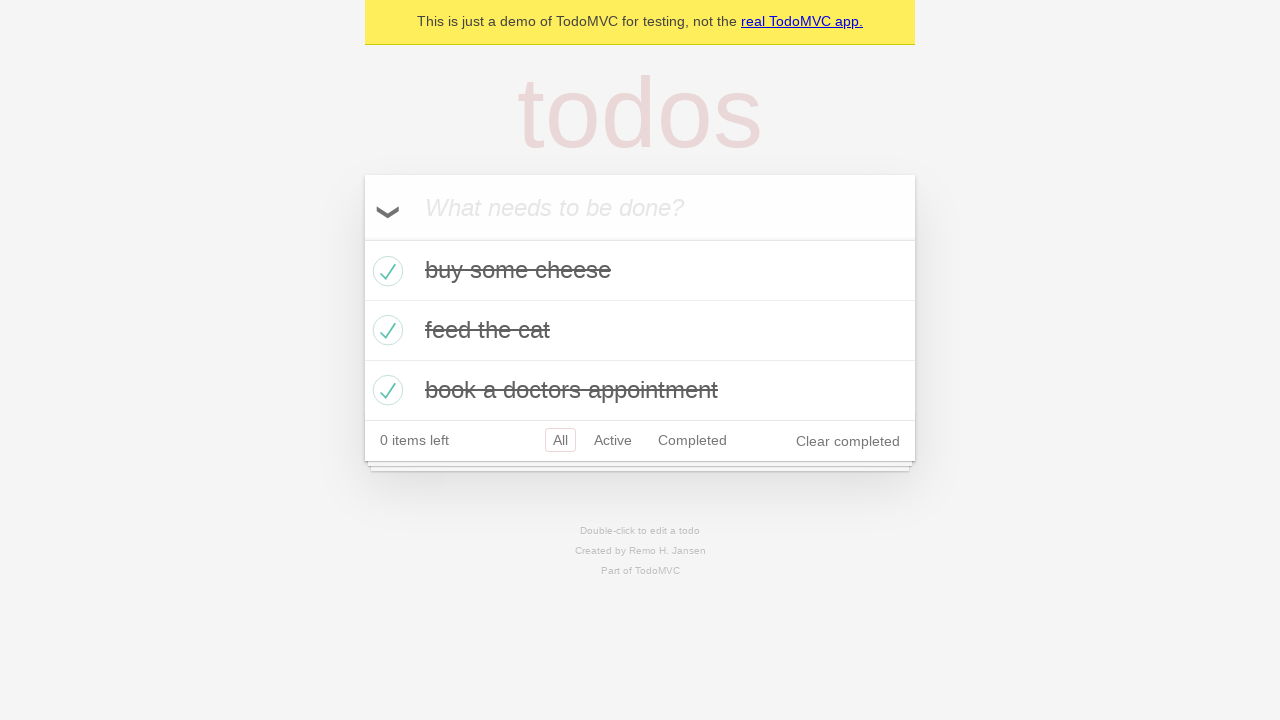

Unchecked 'Mark all as complete' toggle to clear all items completion state at (362, 238) on internal:label="Mark all as complete"i
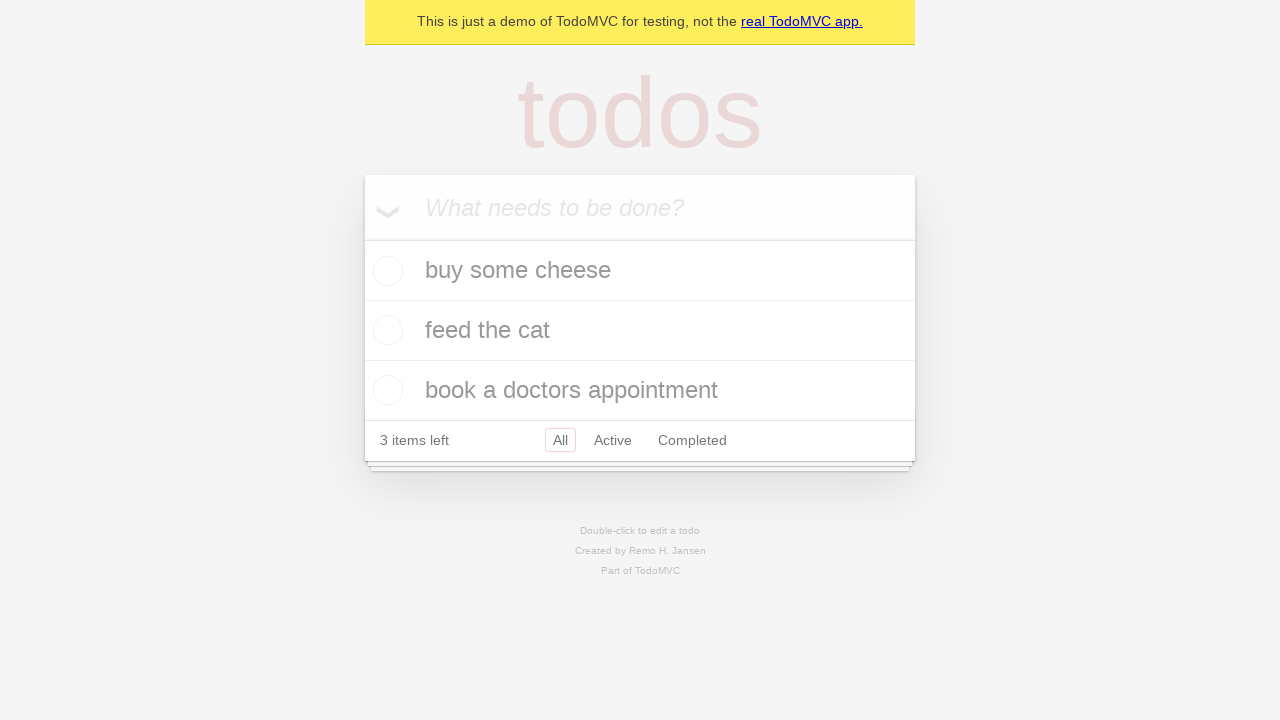

Waited for todo items to update after toggling completion state
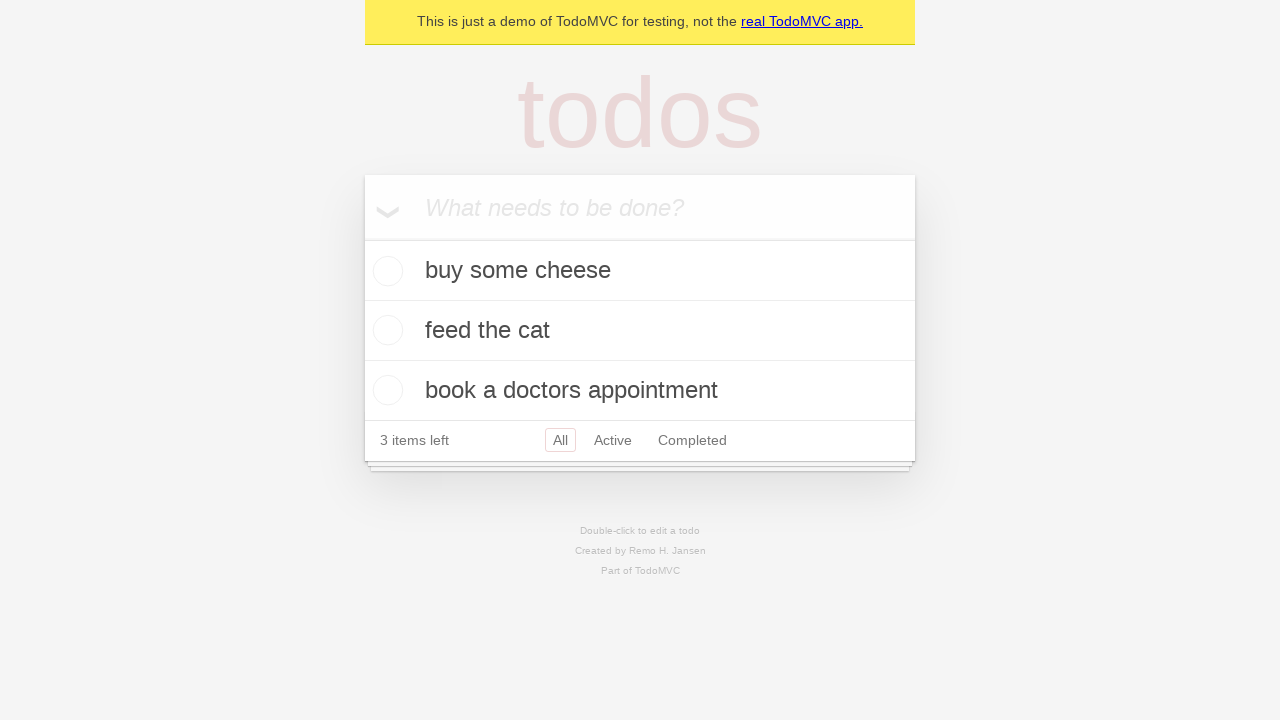

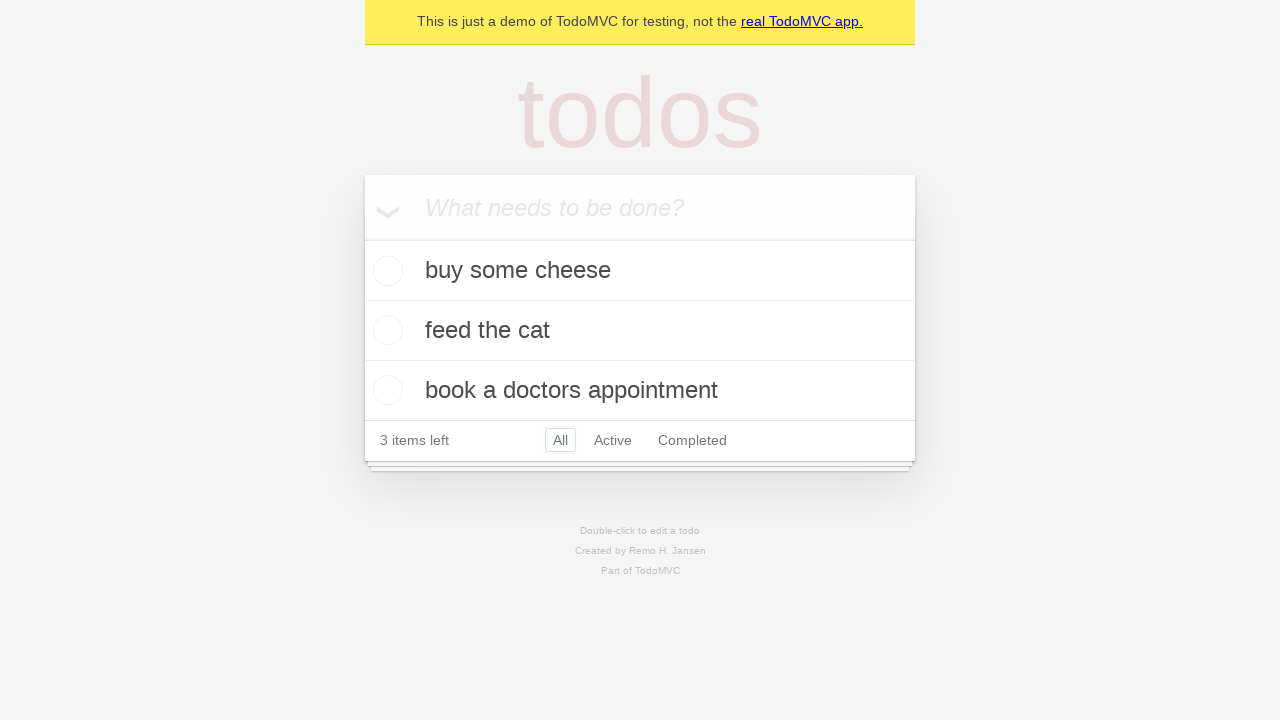